Tests filtering to display only completed items using the Completed link

Starting URL: https://demo.playwright.dev/todomvc

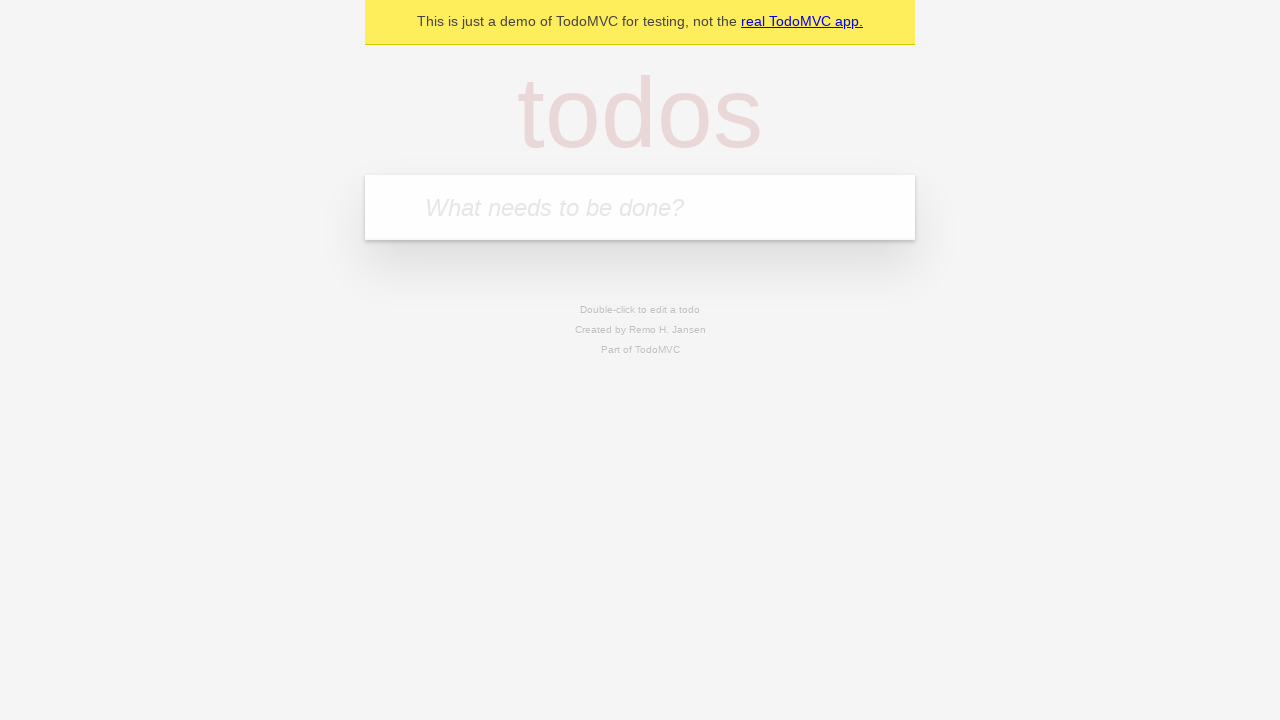

Filled todo input with 'buy some cheese' on internal:attr=[placeholder="What needs to be done?"i]
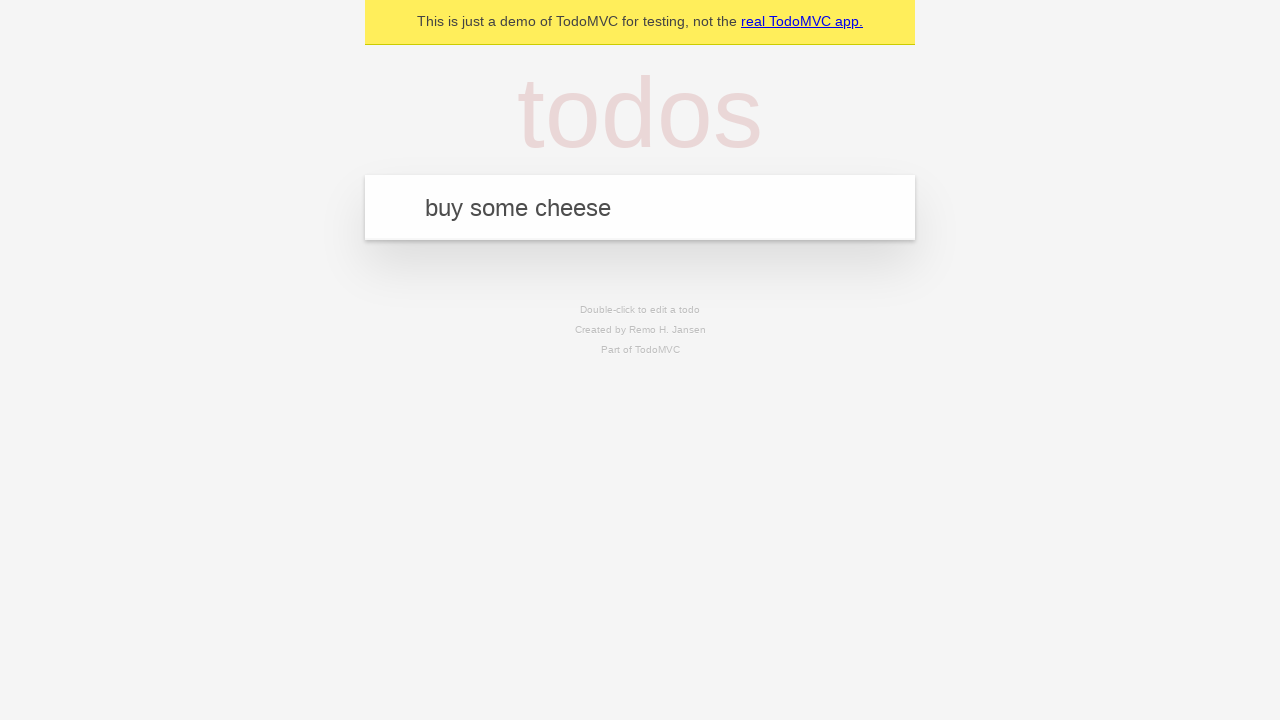

Pressed Enter to add 'buy some cheese' to the todo list on internal:attr=[placeholder="What needs to be done?"i]
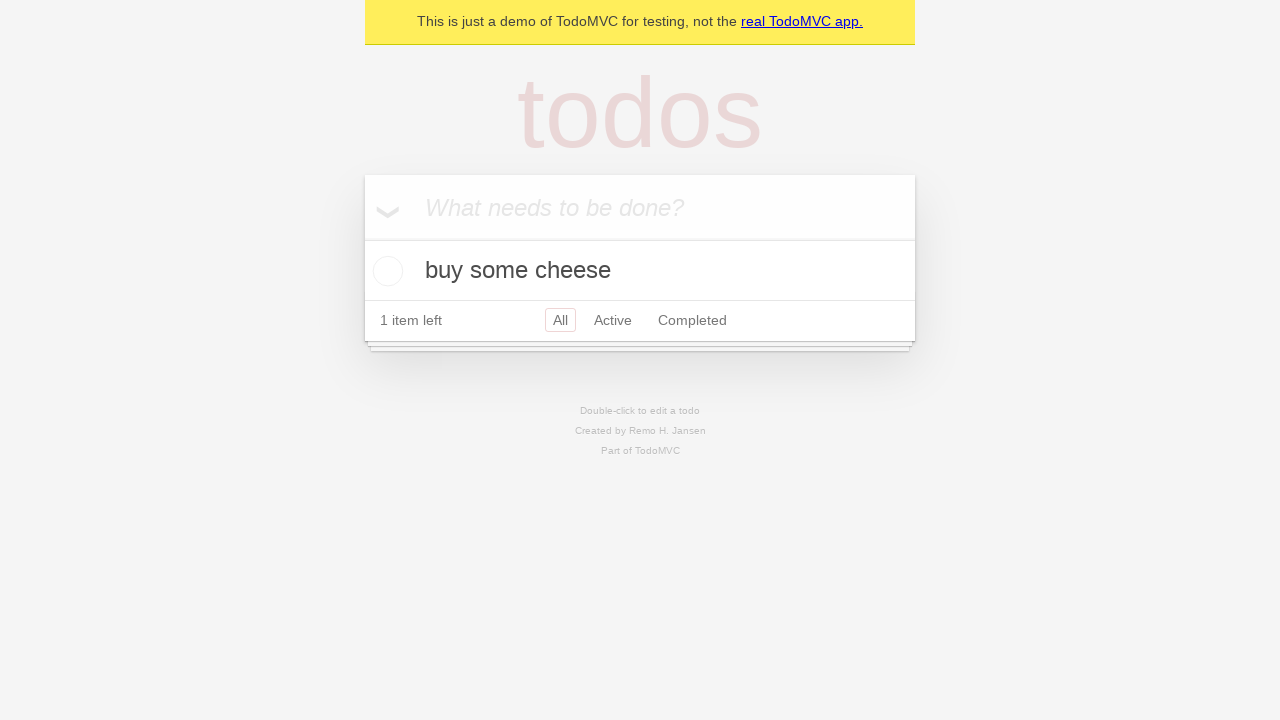

Filled todo input with 'feed the cat' on internal:attr=[placeholder="What needs to be done?"i]
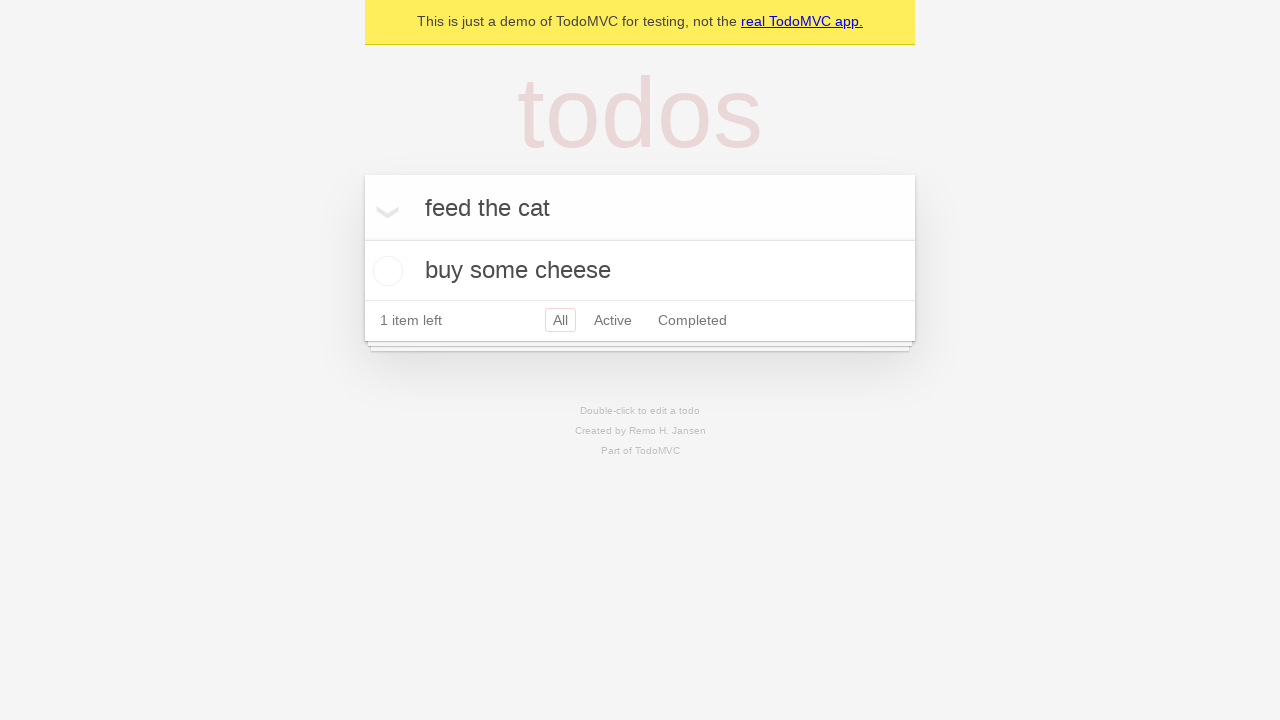

Pressed Enter to add 'feed the cat' to the todo list on internal:attr=[placeholder="What needs to be done?"i]
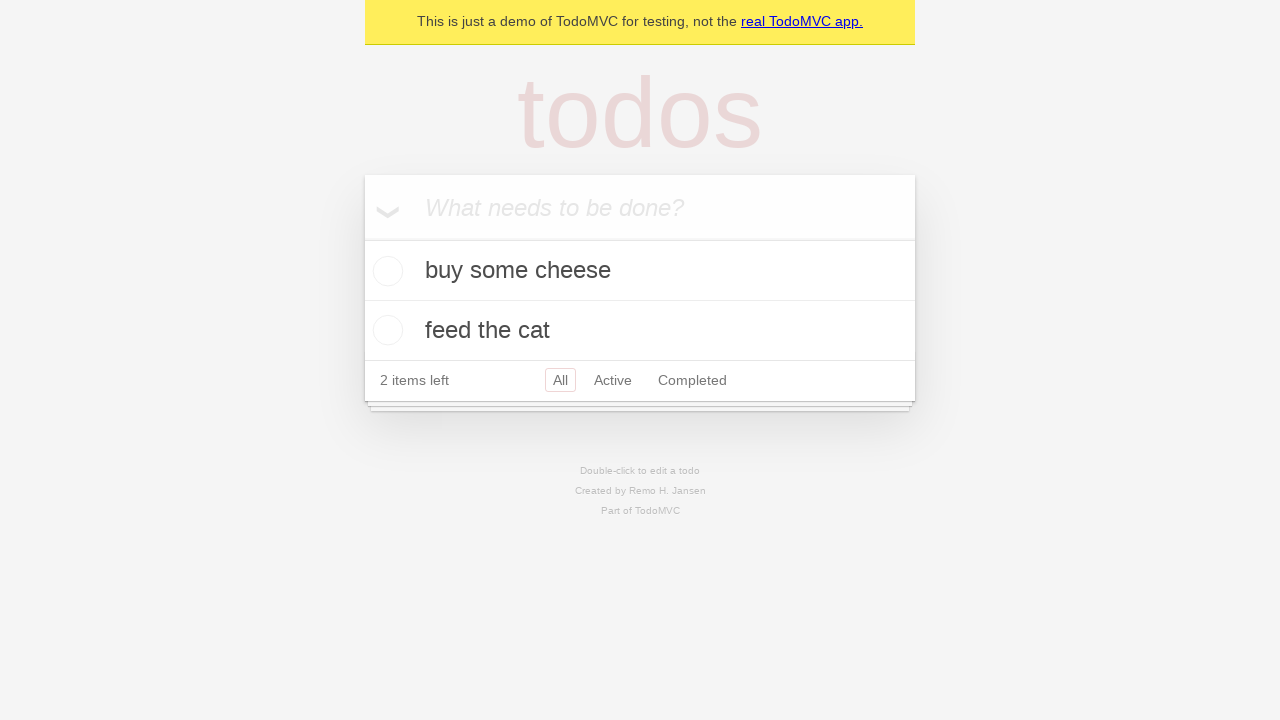

Filled todo input with 'book a doctors appointment' on internal:attr=[placeholder="What needs to be done?"i]
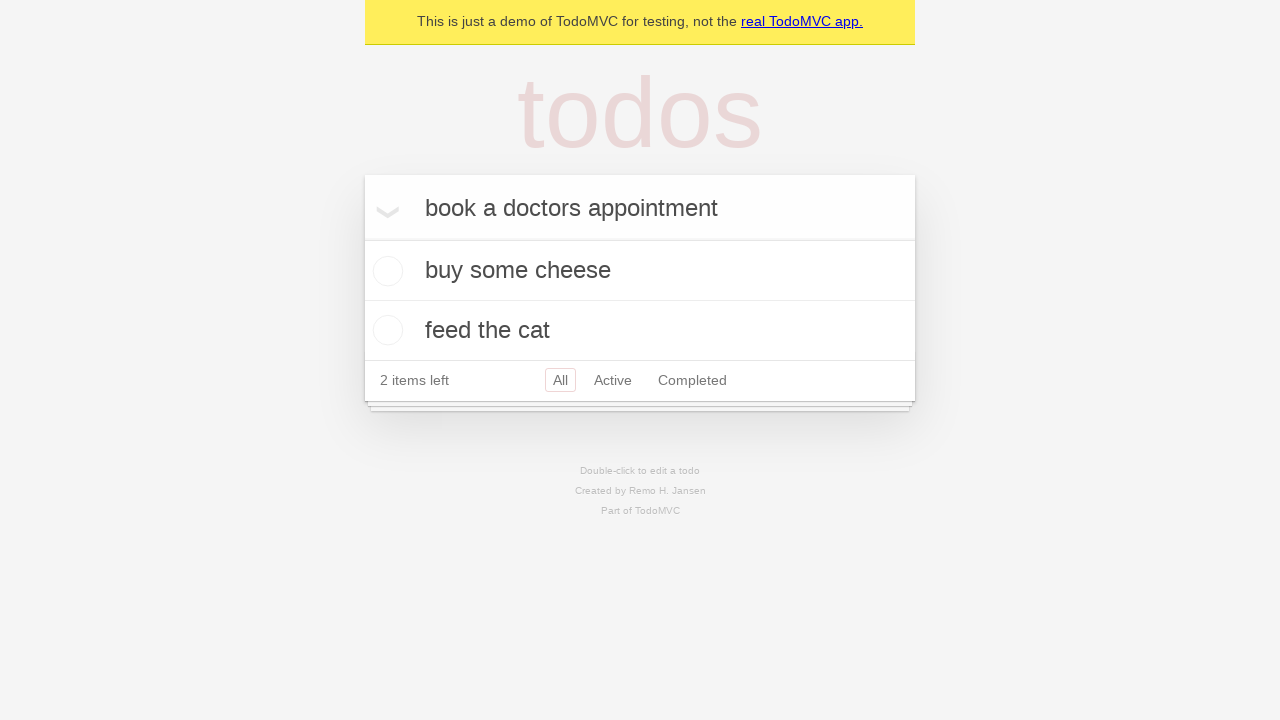

Pressed Enter to add 'book a doctors appointment' to the todo list on internal:attr=[placeholder="What needs to be done?"i]
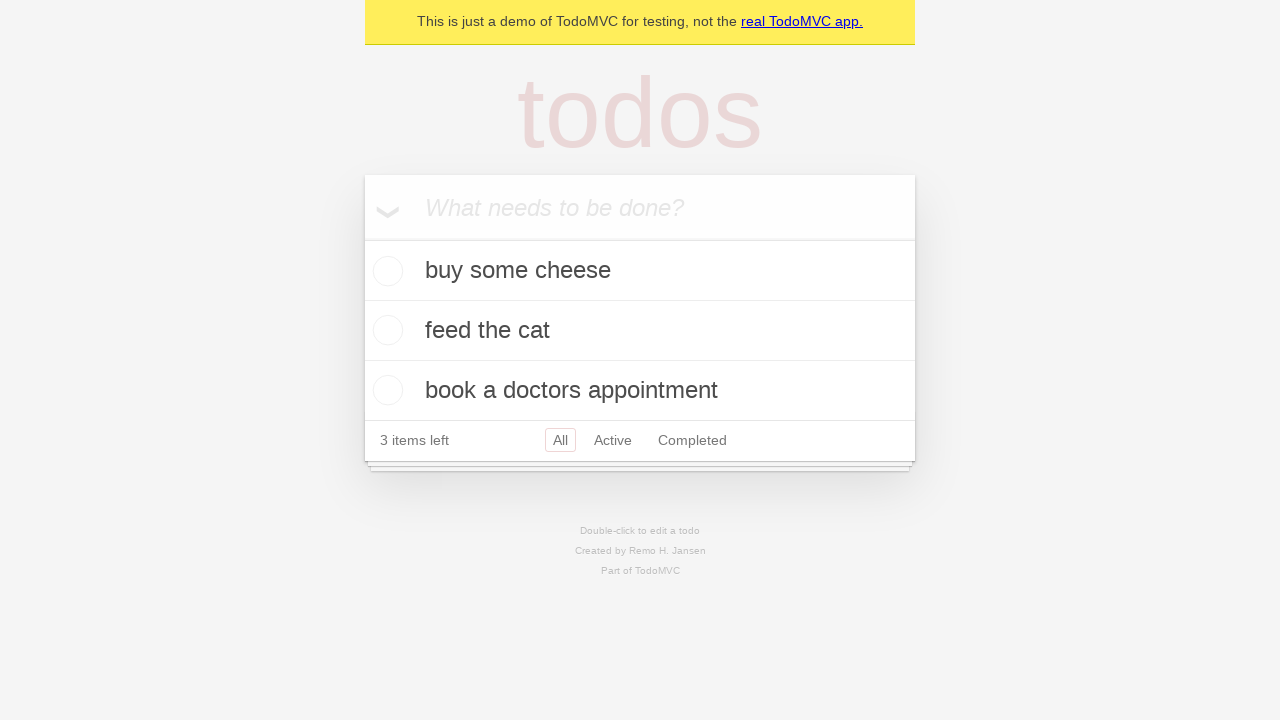

Checked the second todo item at (385, 330) on internal:testid=[data-testid="todo-item"s] >> nth=1 >> internal:role=checkbox
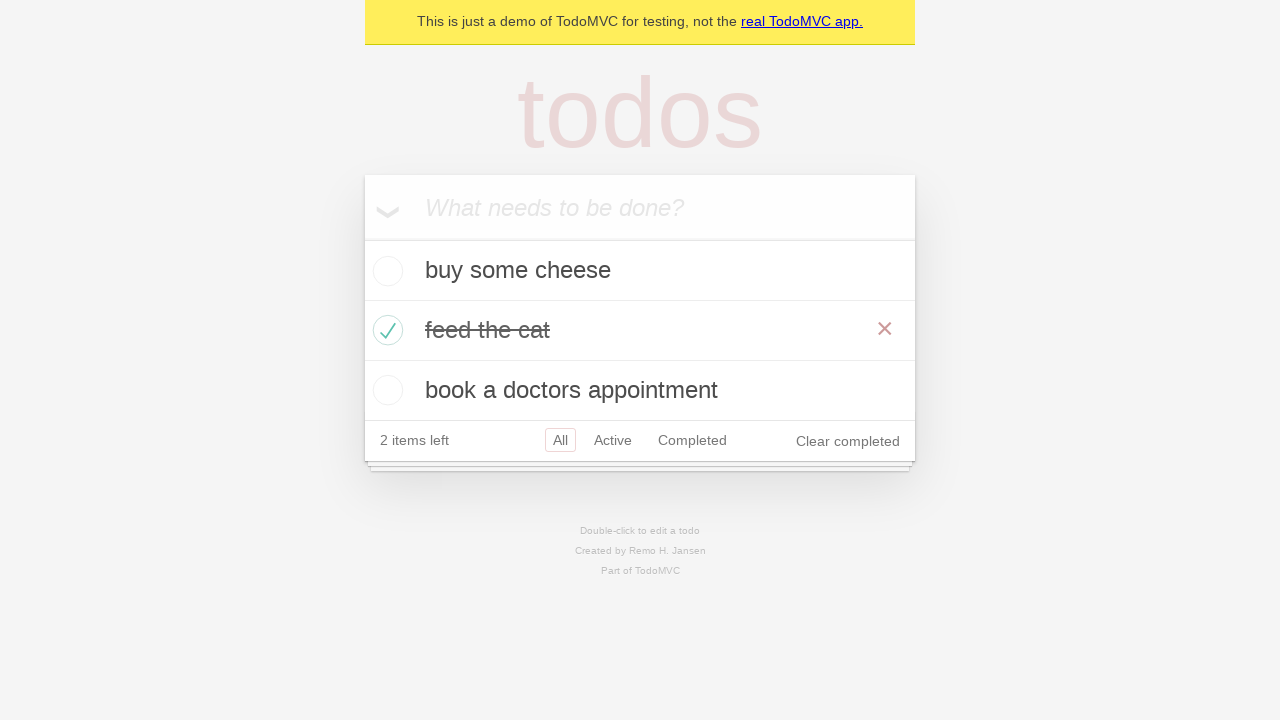

Clicked the Completed filter link at (692, 440) on internal:role=link[name="Completed"i]
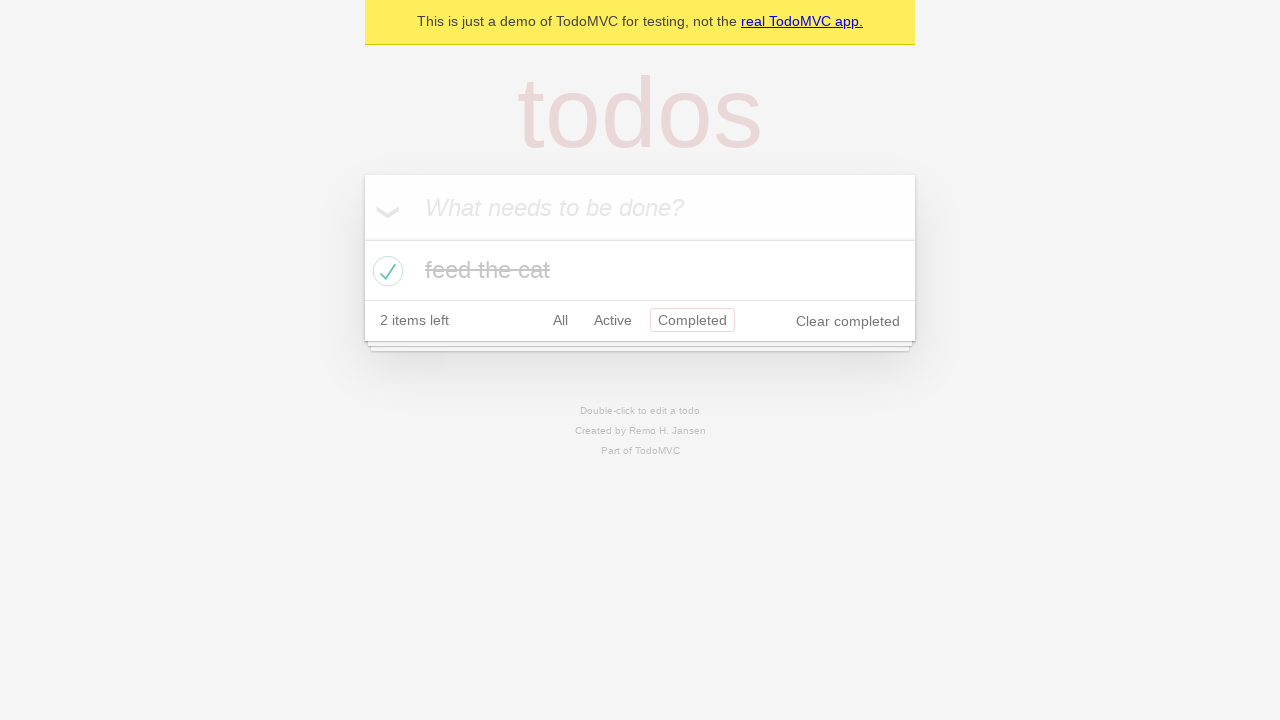

Waited for filtered view to display only 1 completed item
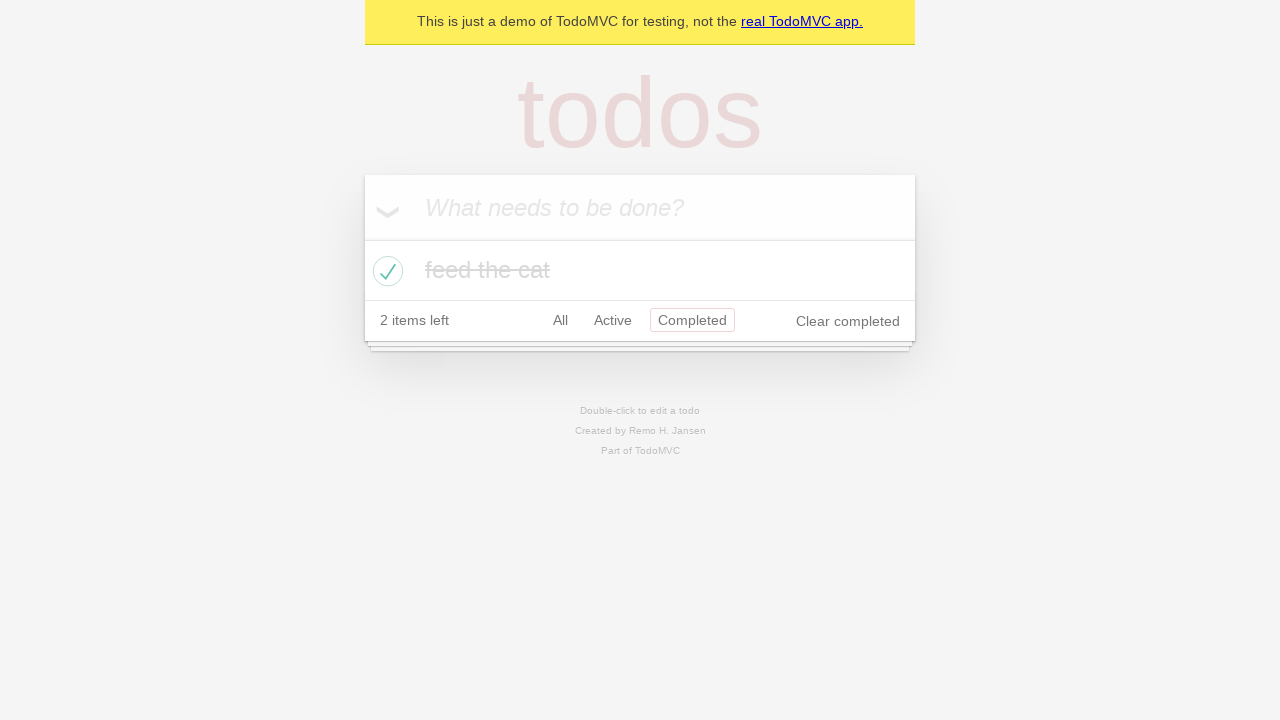

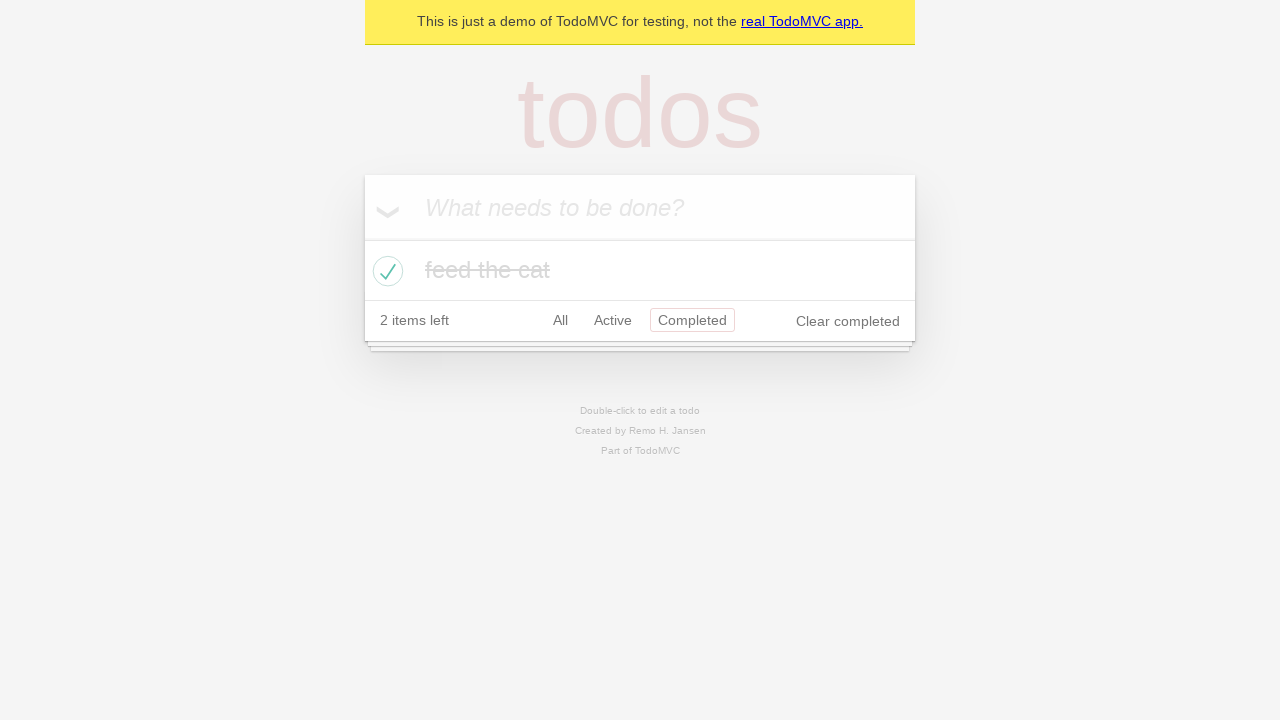